Navigates through e-commerce site categories by clicking Shop by Category and then Components

Starting URL: https://ecommerce-playground.lambdatest.io/

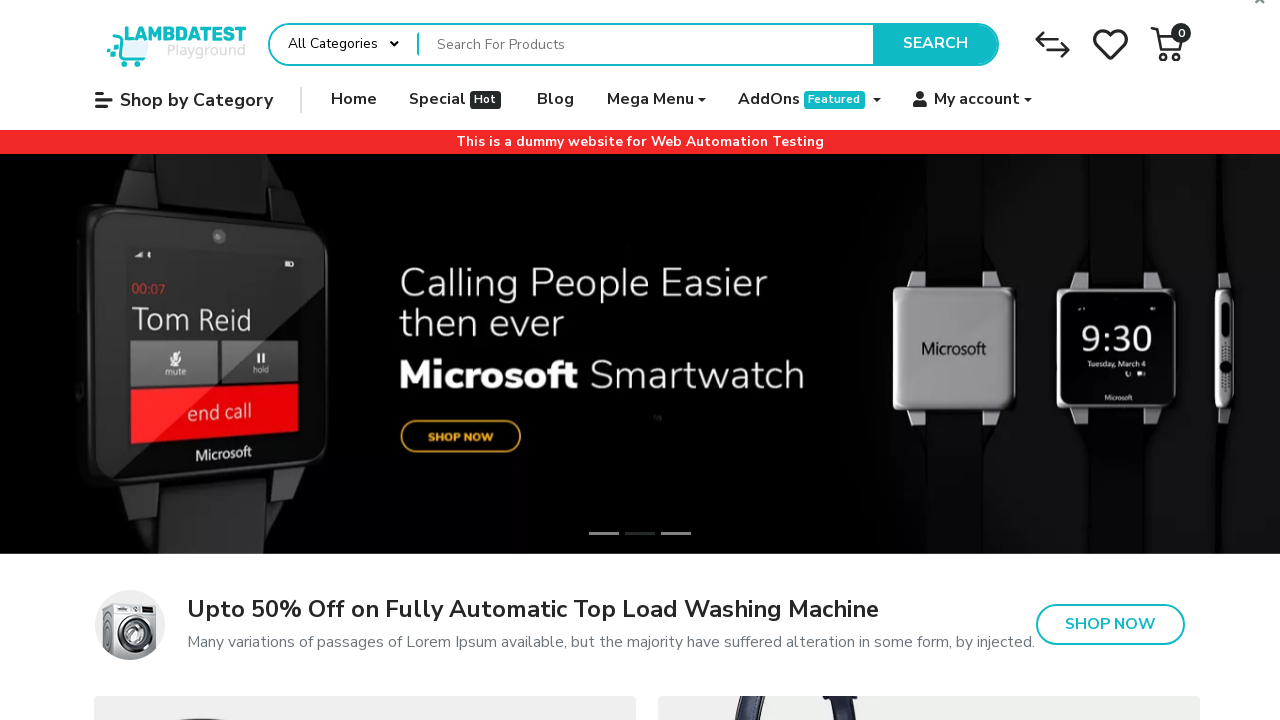

Clicked on 'Shop by Category' link at (184, 100) on a:has-text('Shop by Category')
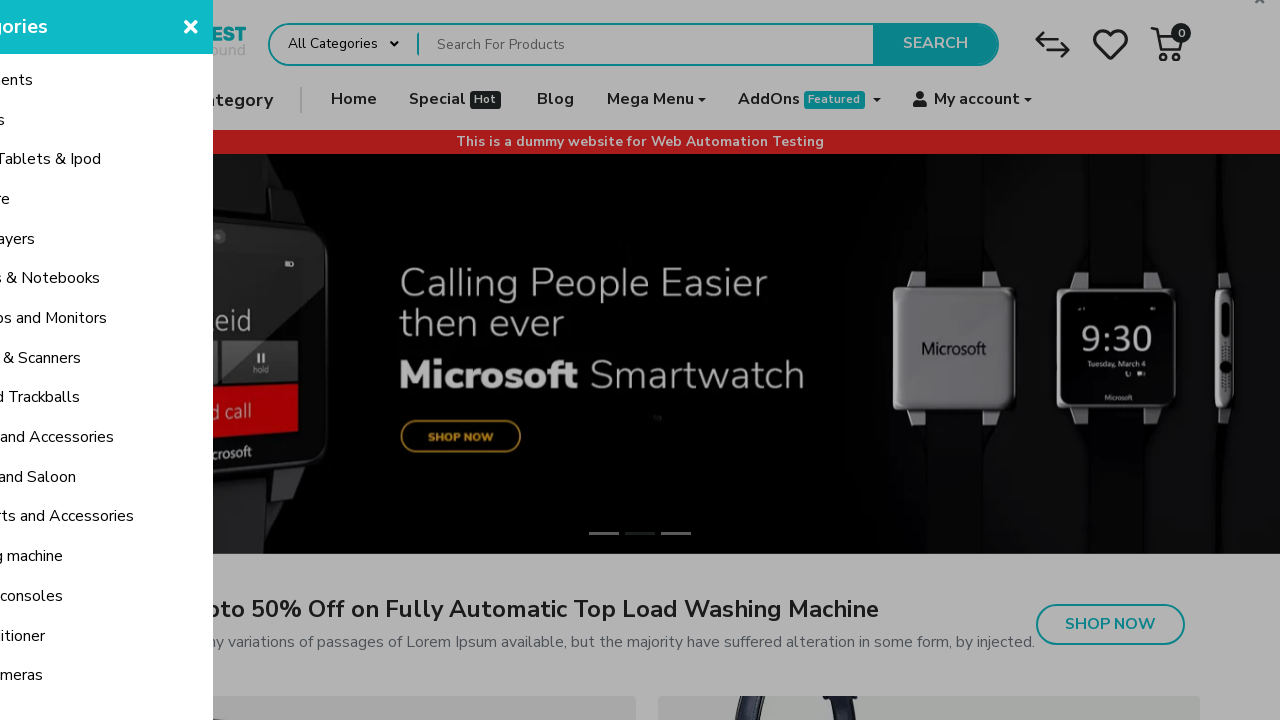

Clicked on 'Components' category at (95, 81) on span:has-text('Components')
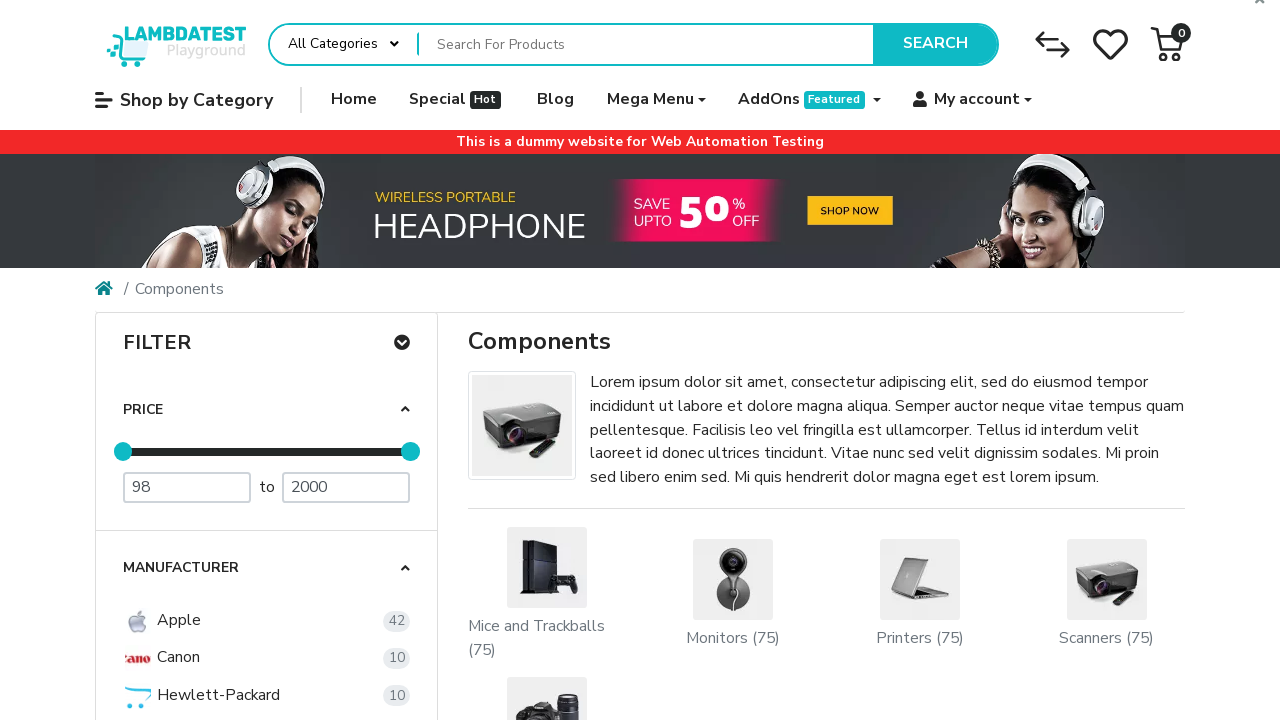

Components page loaded successfully
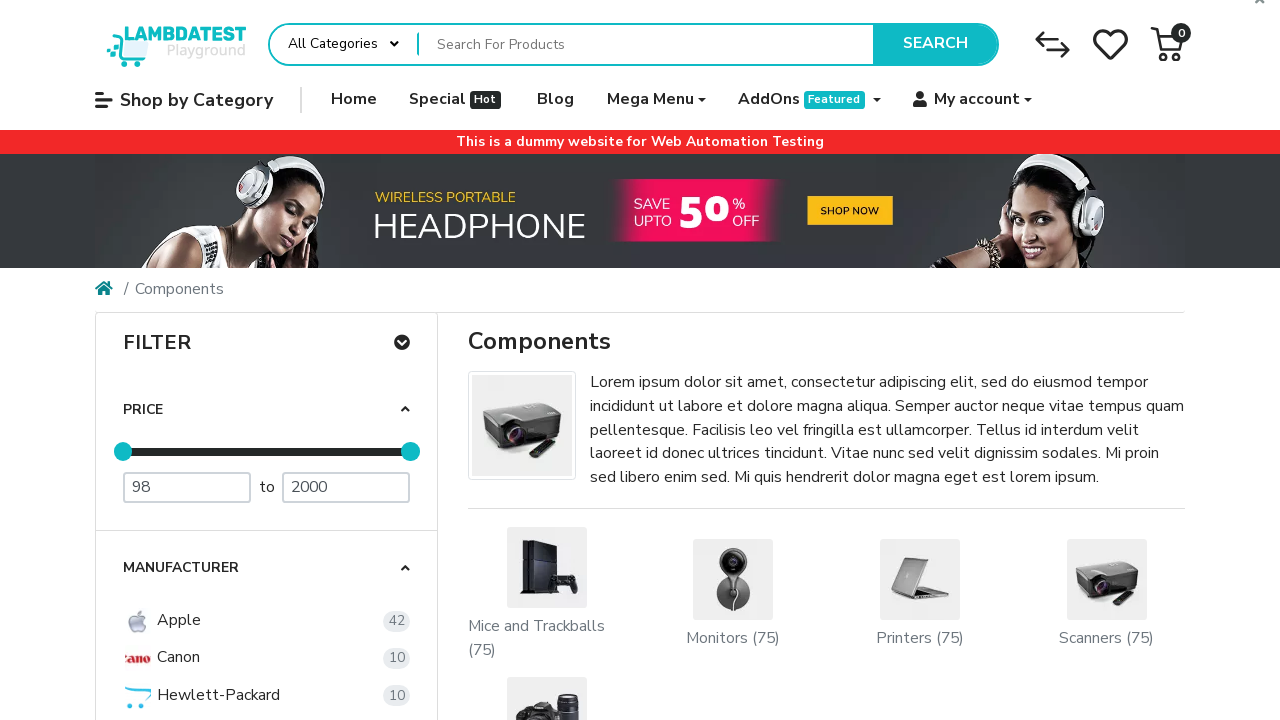

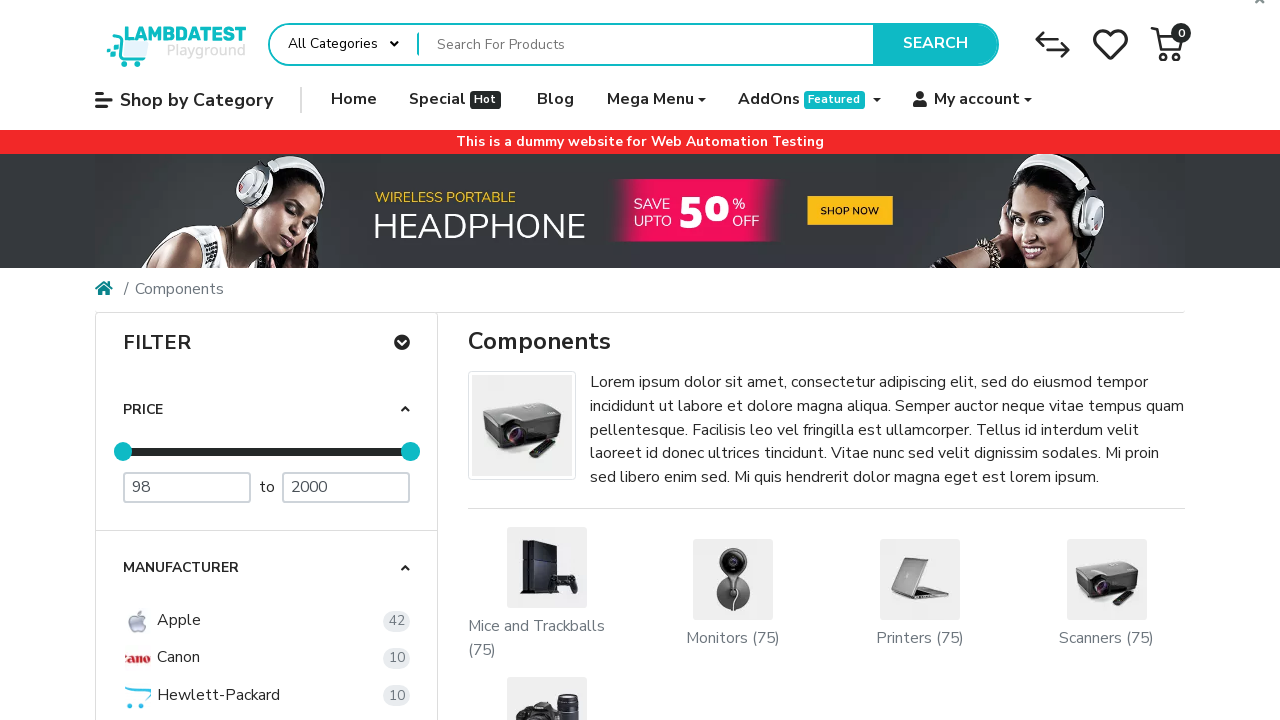